Tests the OPMET message consultation form on Brazilian aviation weather service by filling in a location code, selecting date range, and submitting the query to verify results load.

Starting URL: https://www.redemet.aer.mil.br/old/?i=produtos&p=consulta-de-mensagens-opmet

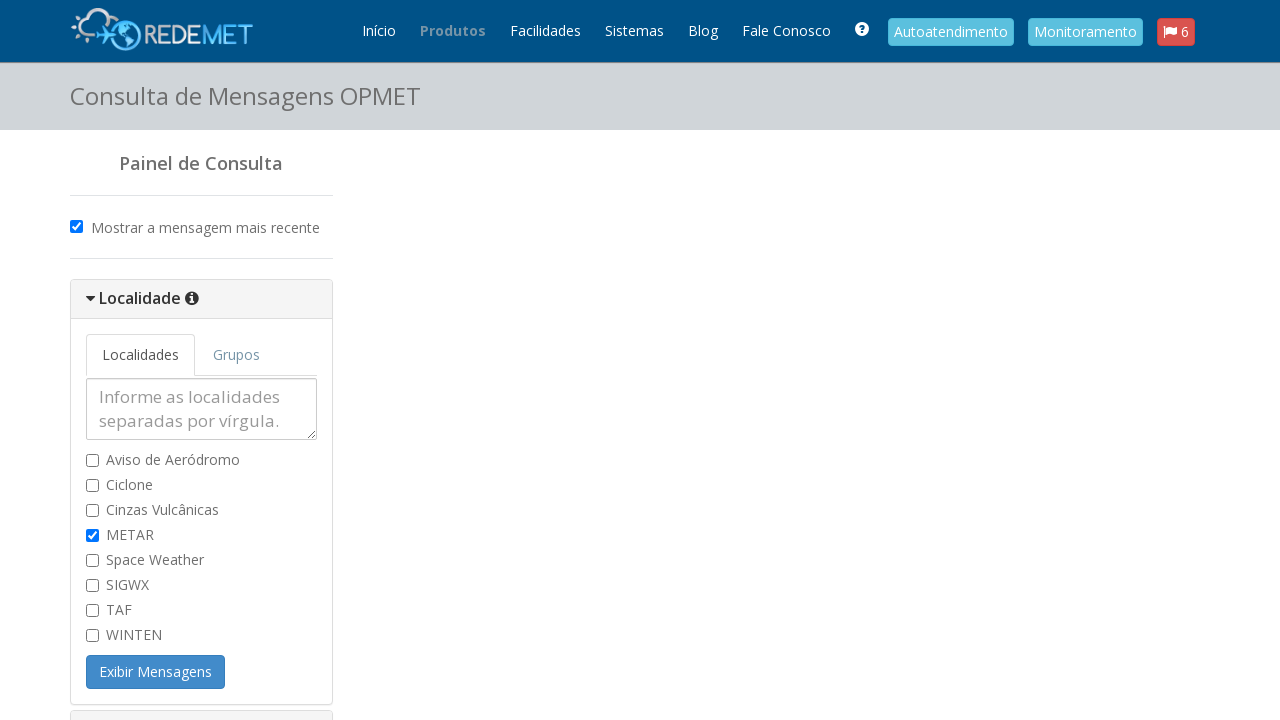

Filled location code field with 'SBEG' (Brasília airport) on #msg_localidade
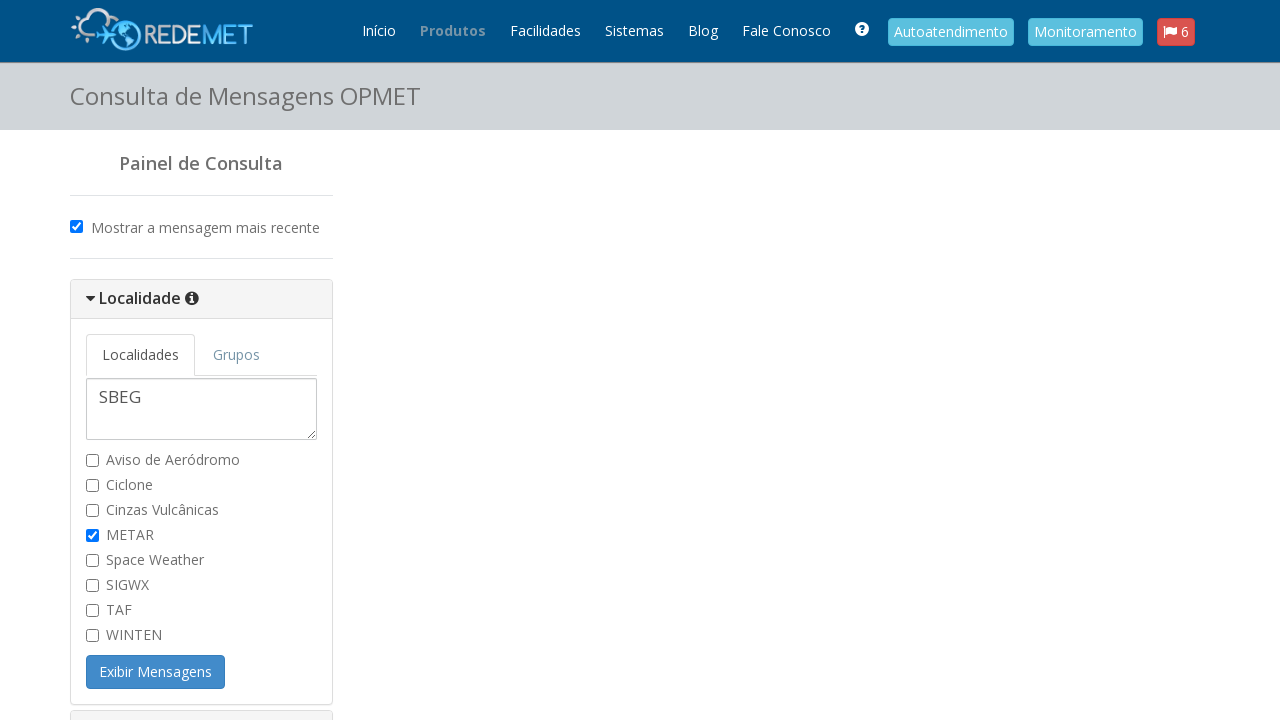

Clicked recent consultation option at (76, 226) on #consulta_recente
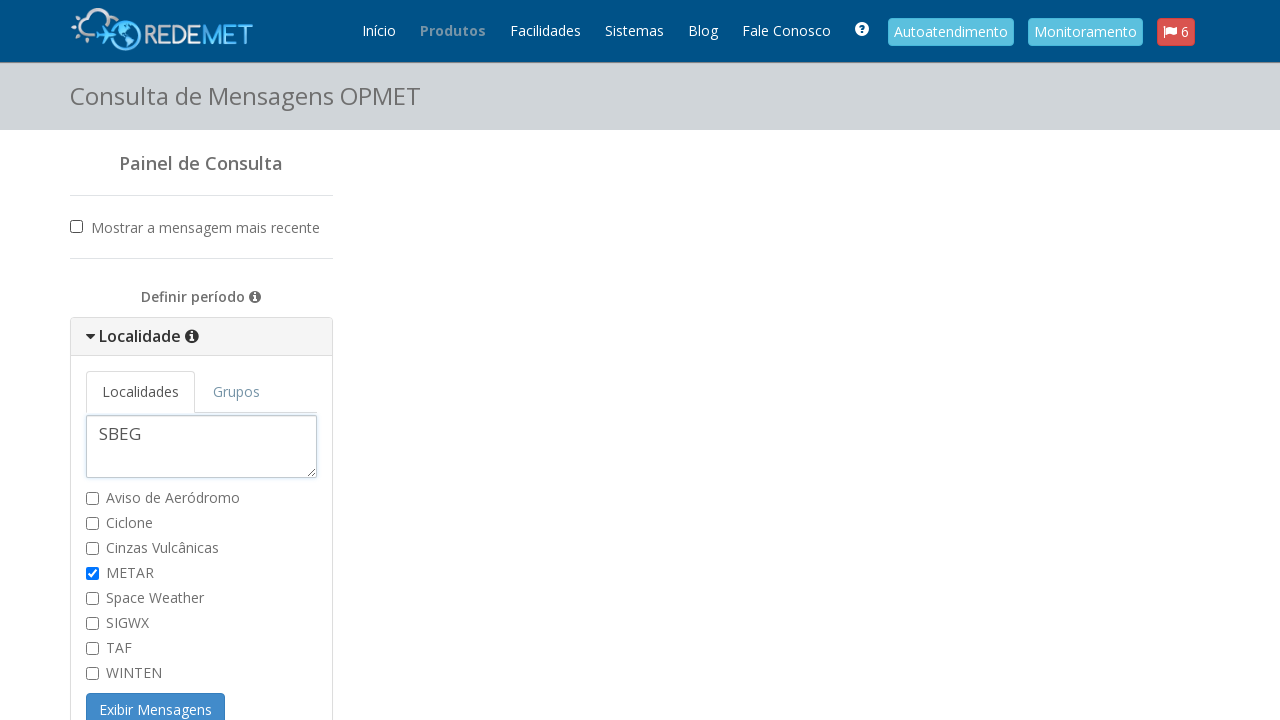

Filled start date/time with '01/03/2026 05:00' on #consulta_data_ini
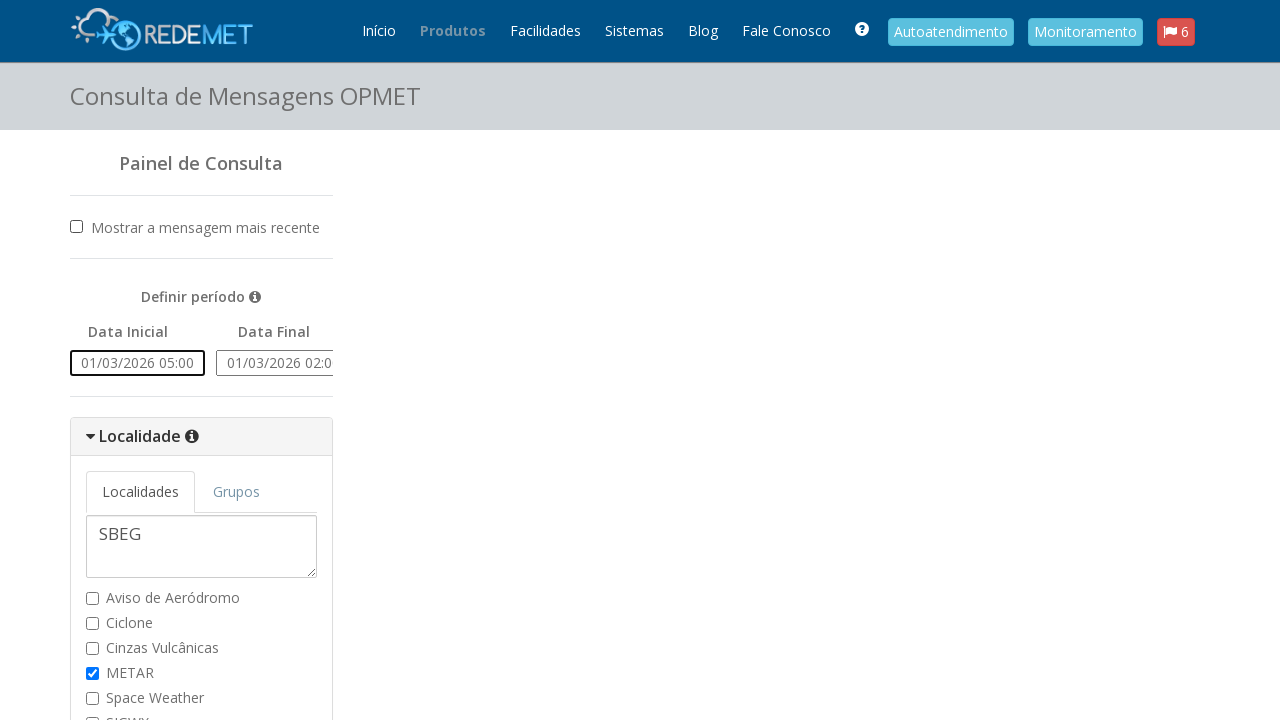

Filled end date/time with '01/03/2026 05:00' on #consulta_data_fim
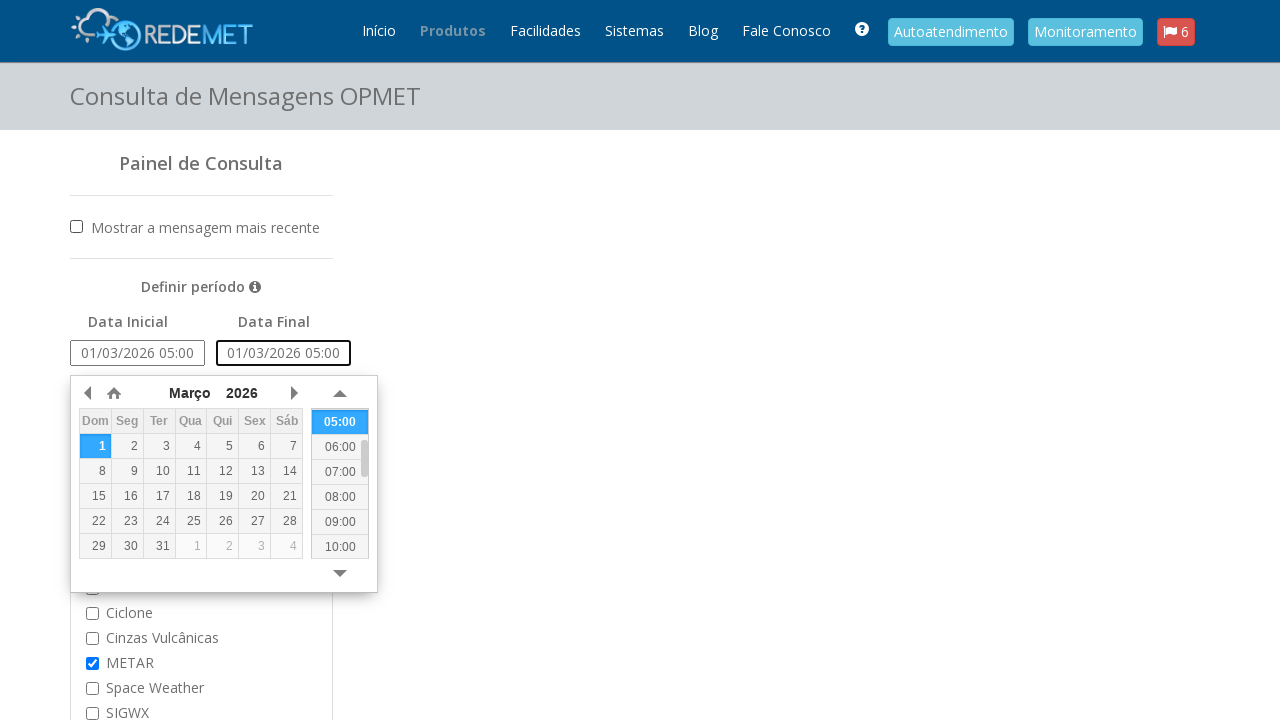

Clicked submit button to query OPMET messages at (156, 361) on #consulta_localidade
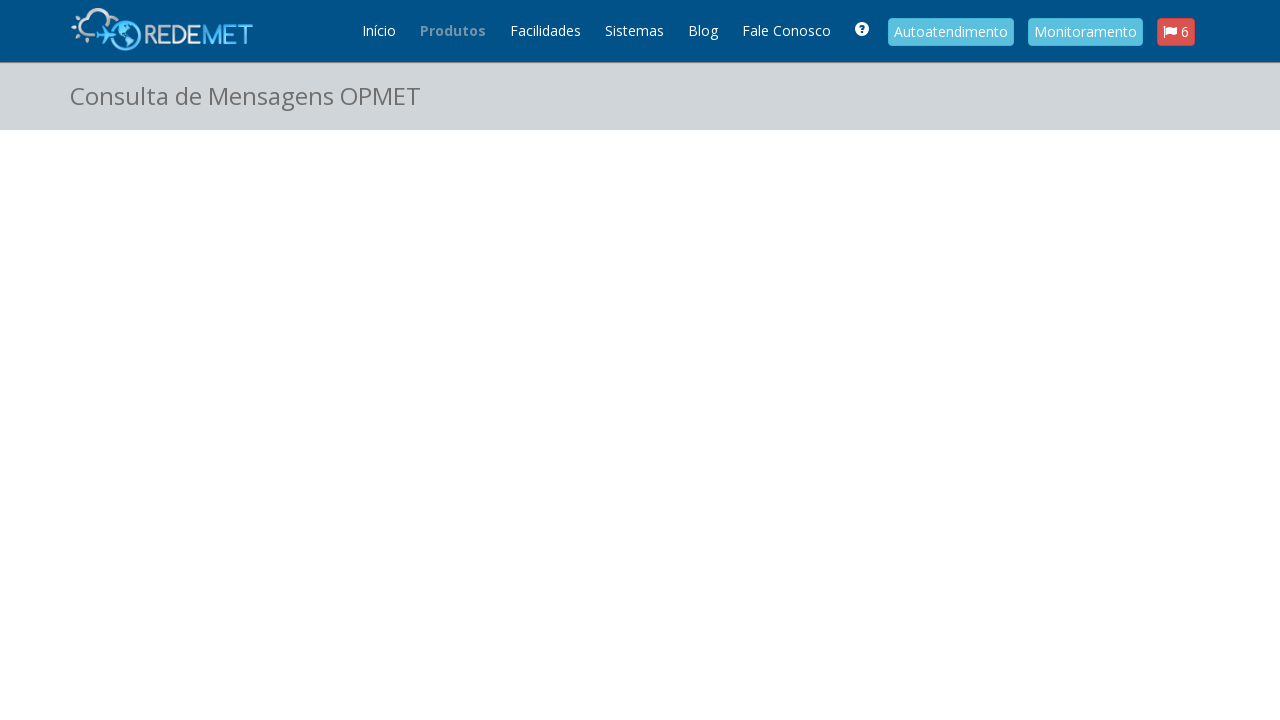

OPMET message results loaded successfully
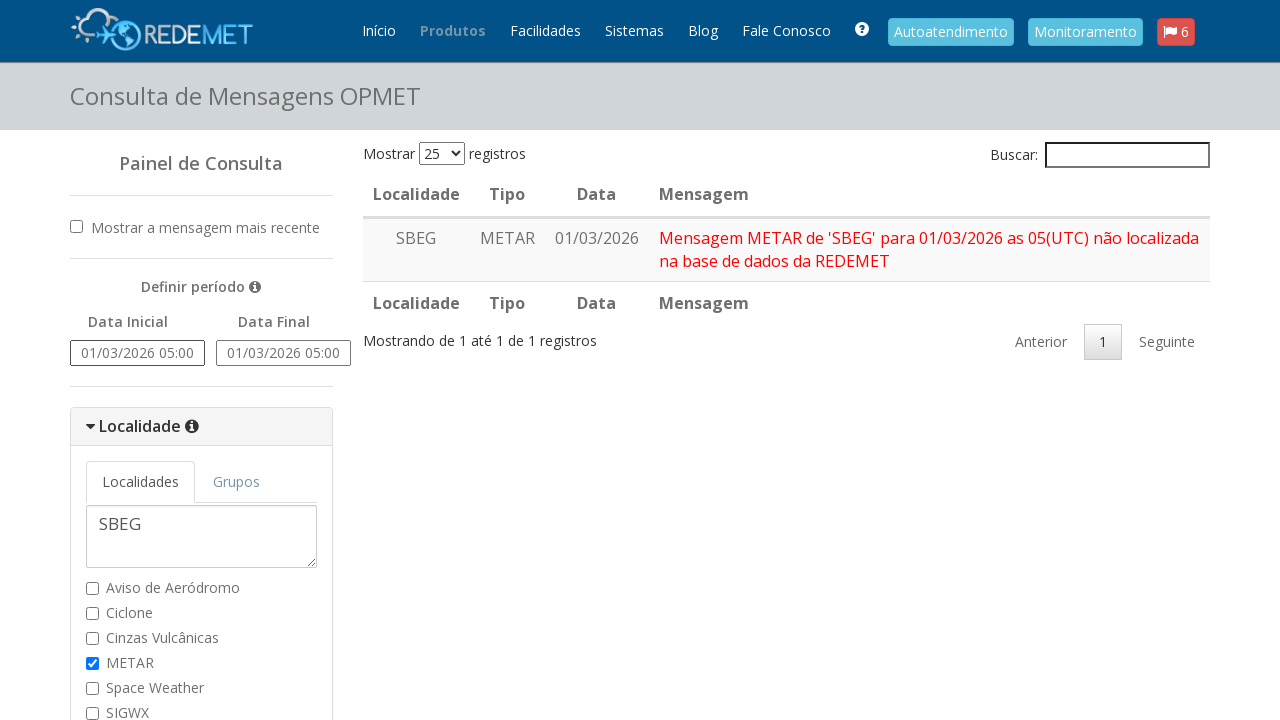

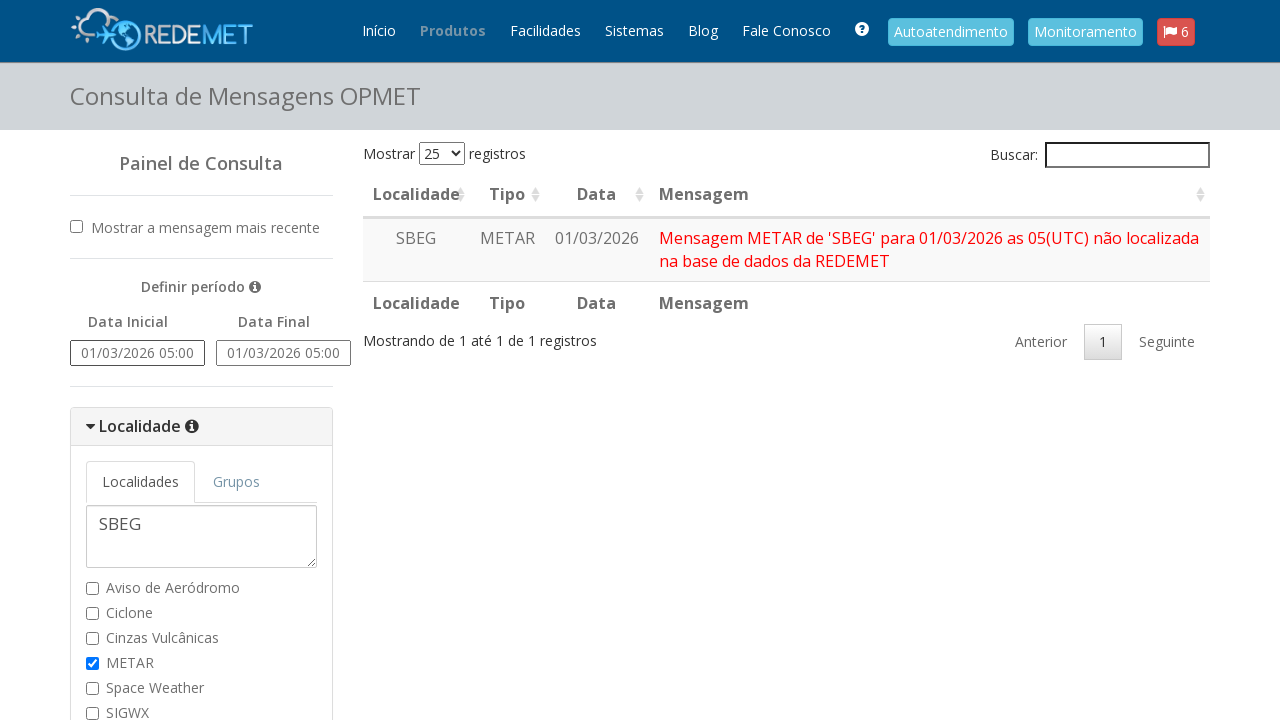